Navigates to Webull website

Starting URL: https://webull.com

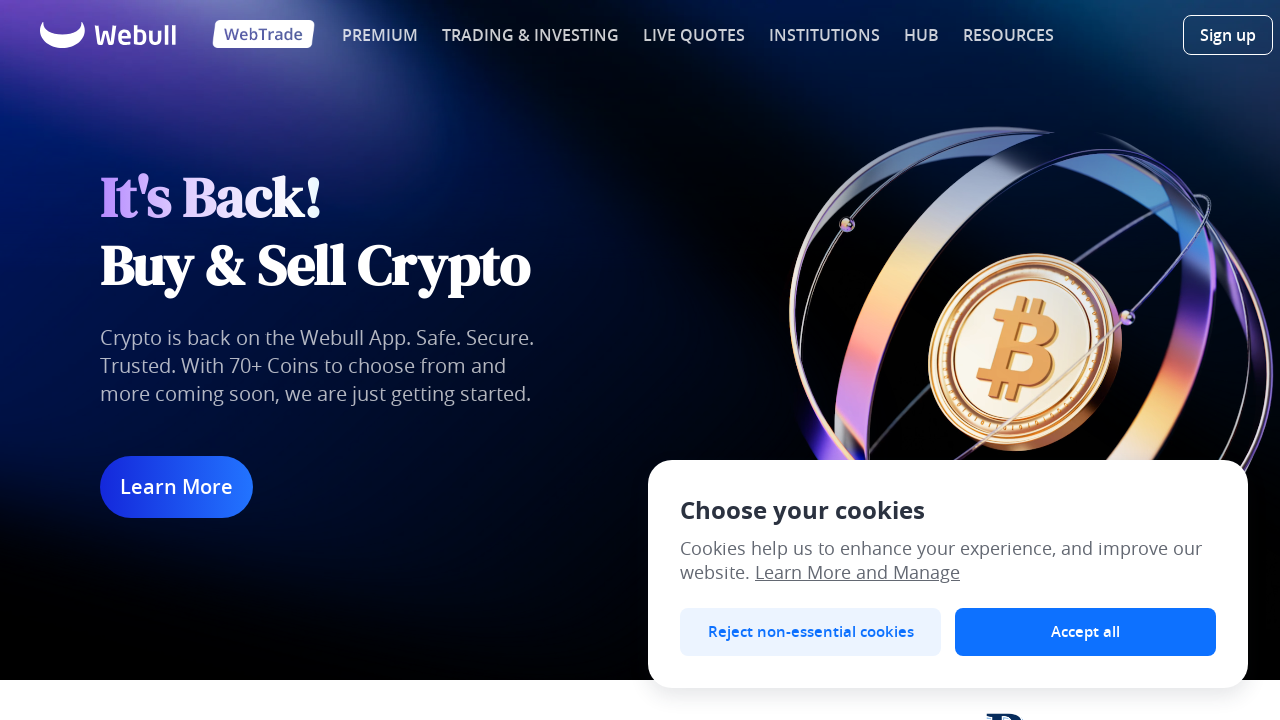

Navigated to Webull website and waited for page to load
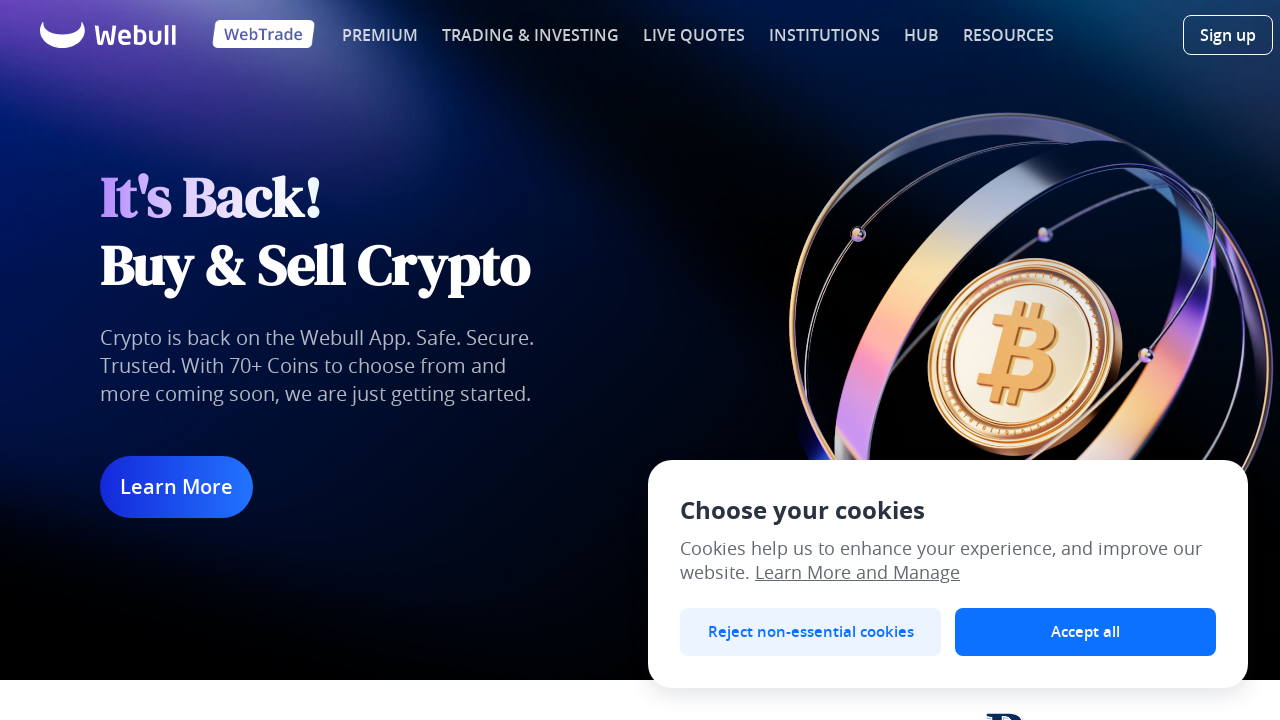

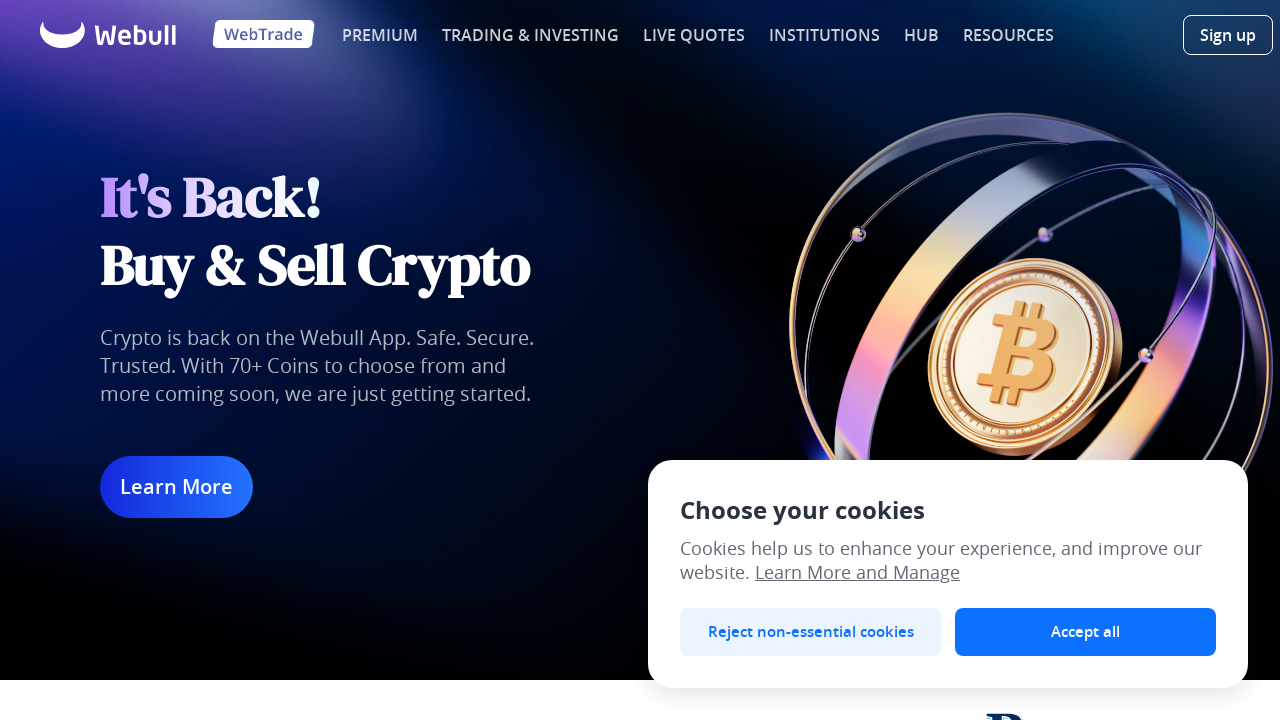